Tests price range slider functionality by dragging both minimum and maximum slider handles to adjust the range

Starting URL: https://www.jqueryscript.net/demo/Price-Range-Slider-jQuery-UI/

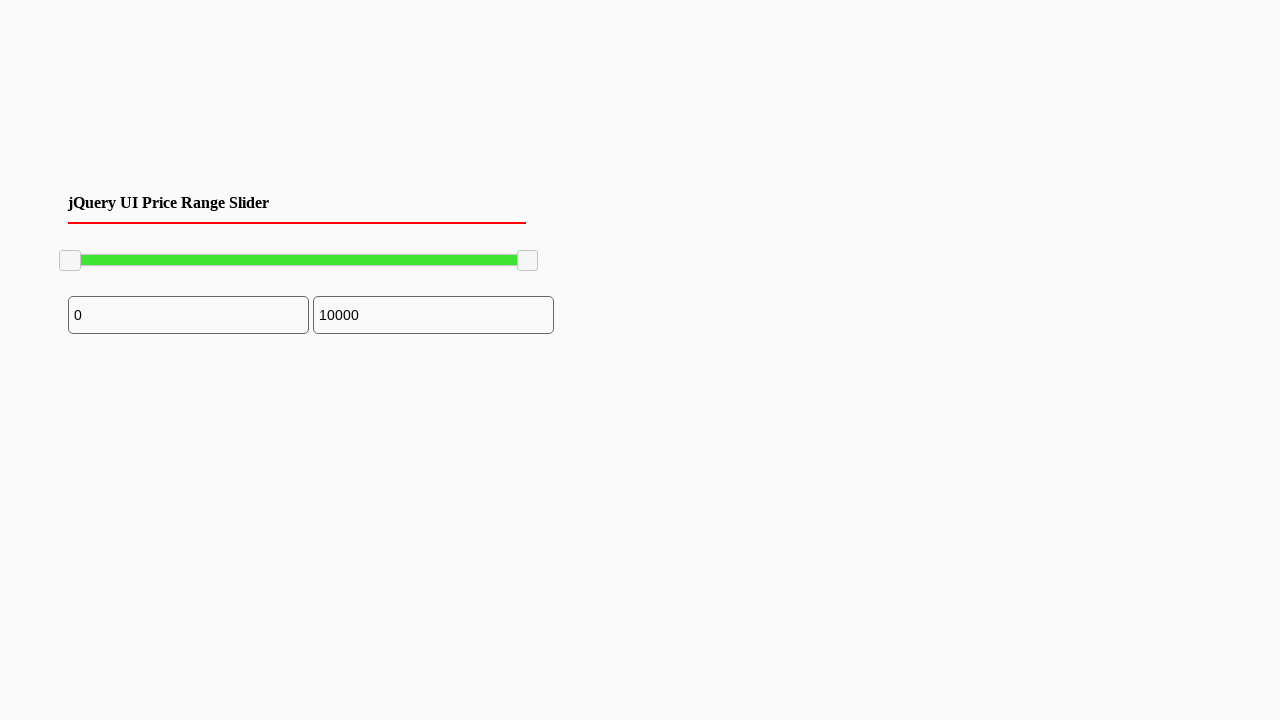

Navigated to price range slider demo page
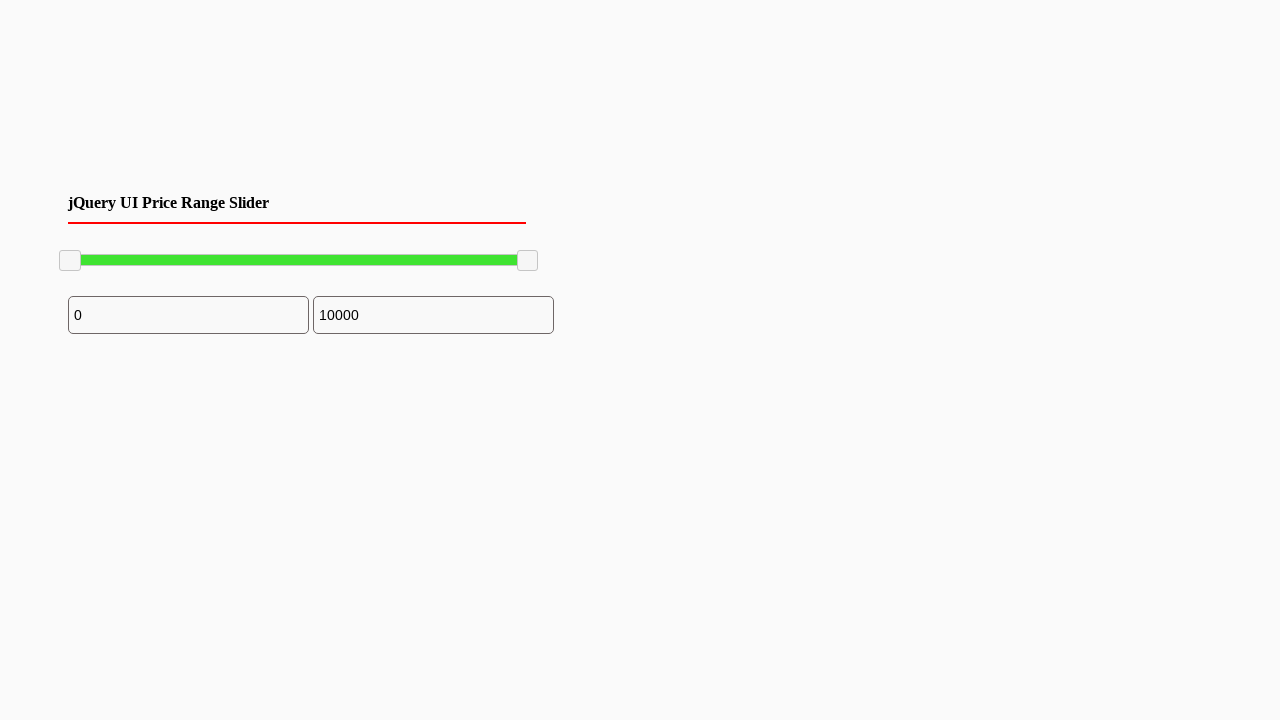

Located minimum price slider handle
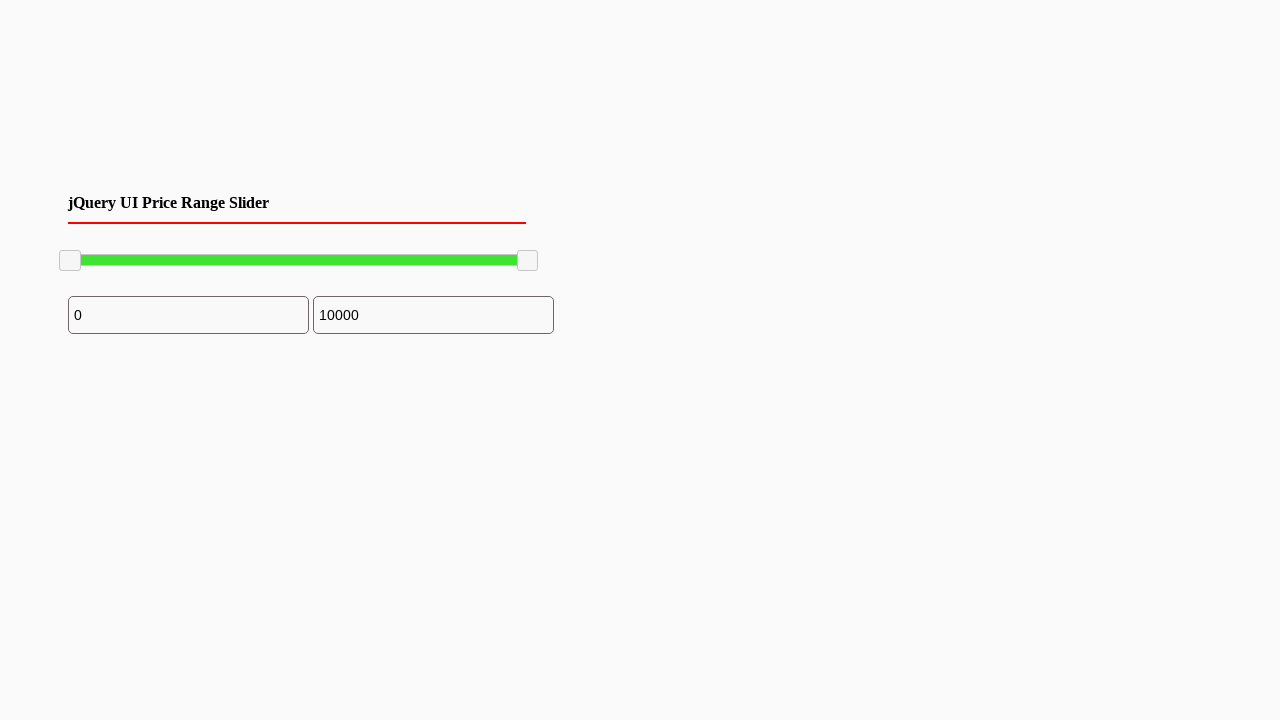

Dragged minimum slider 100 pixels to the right to increase minimum price at (160, 251)
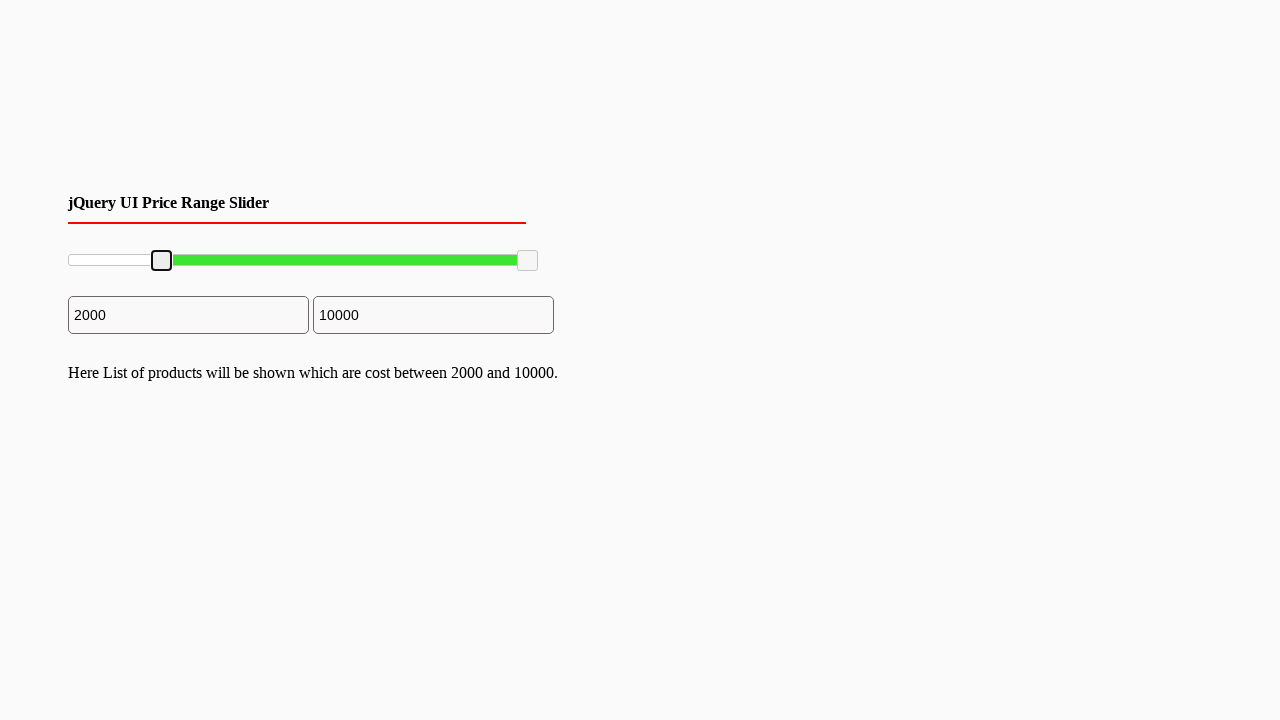

Located maximum price slider handle
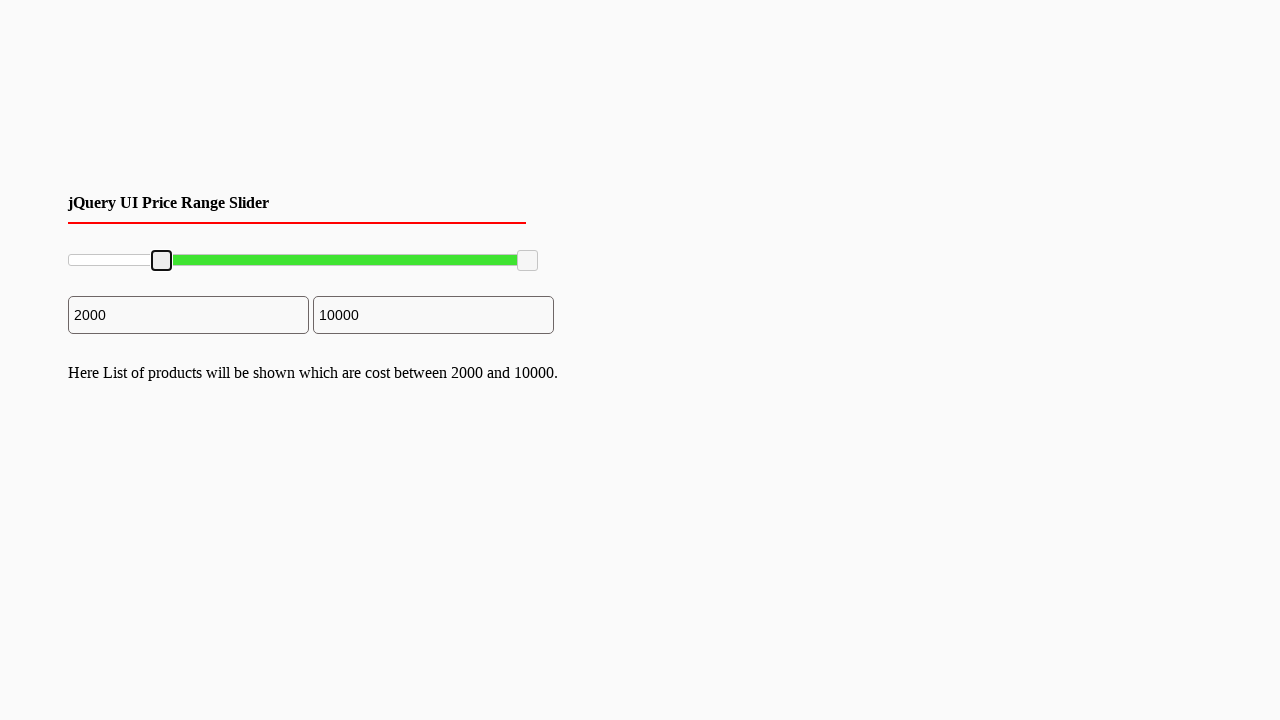

Dragged maximum slider 44 pixels to the left to decrease maximum price at (474, 251)
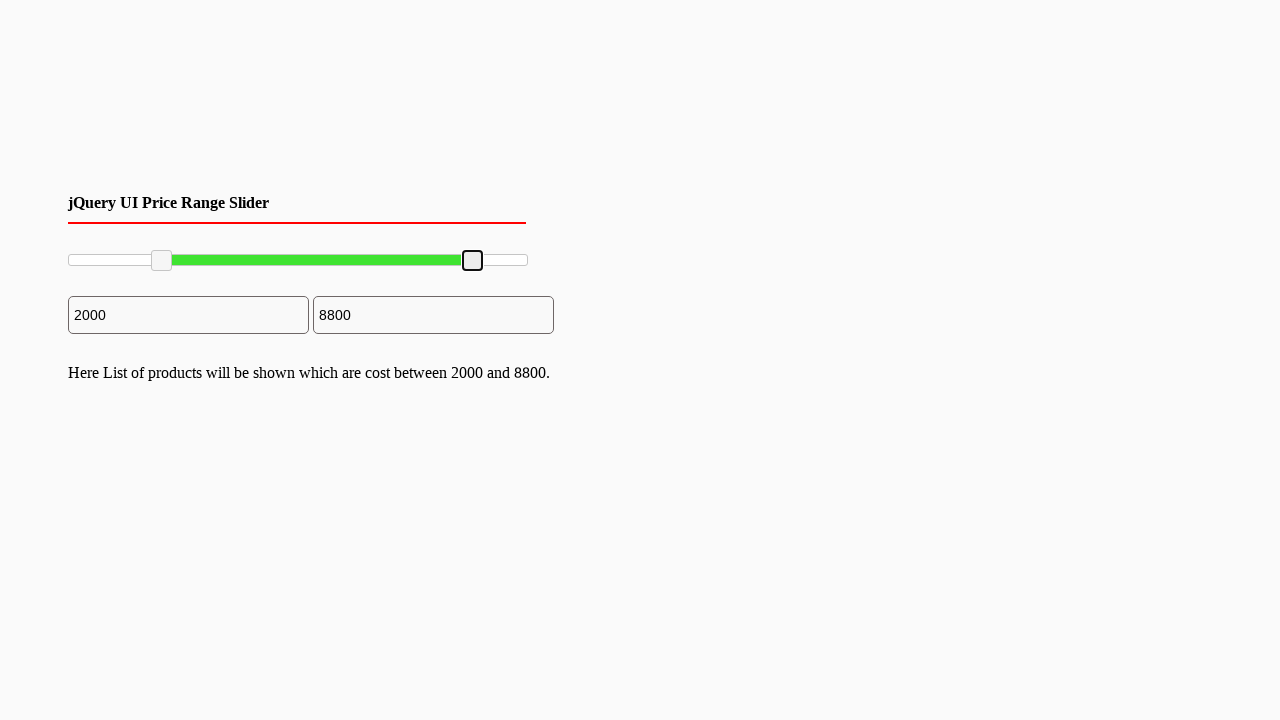

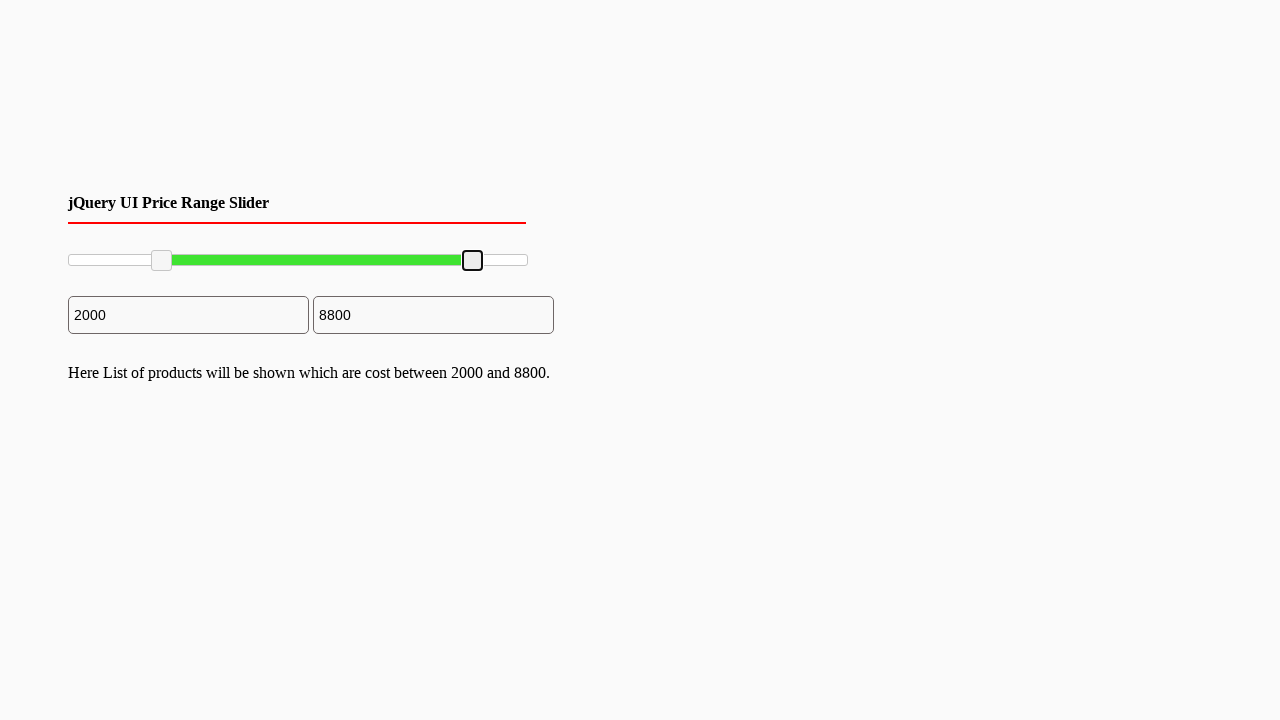